Tests browser window management by opening a page, maximizing the window, then opening a new browser window and navigating to the same URL in the new window.

Starting URL: https://jqueryui.com/tooltip/

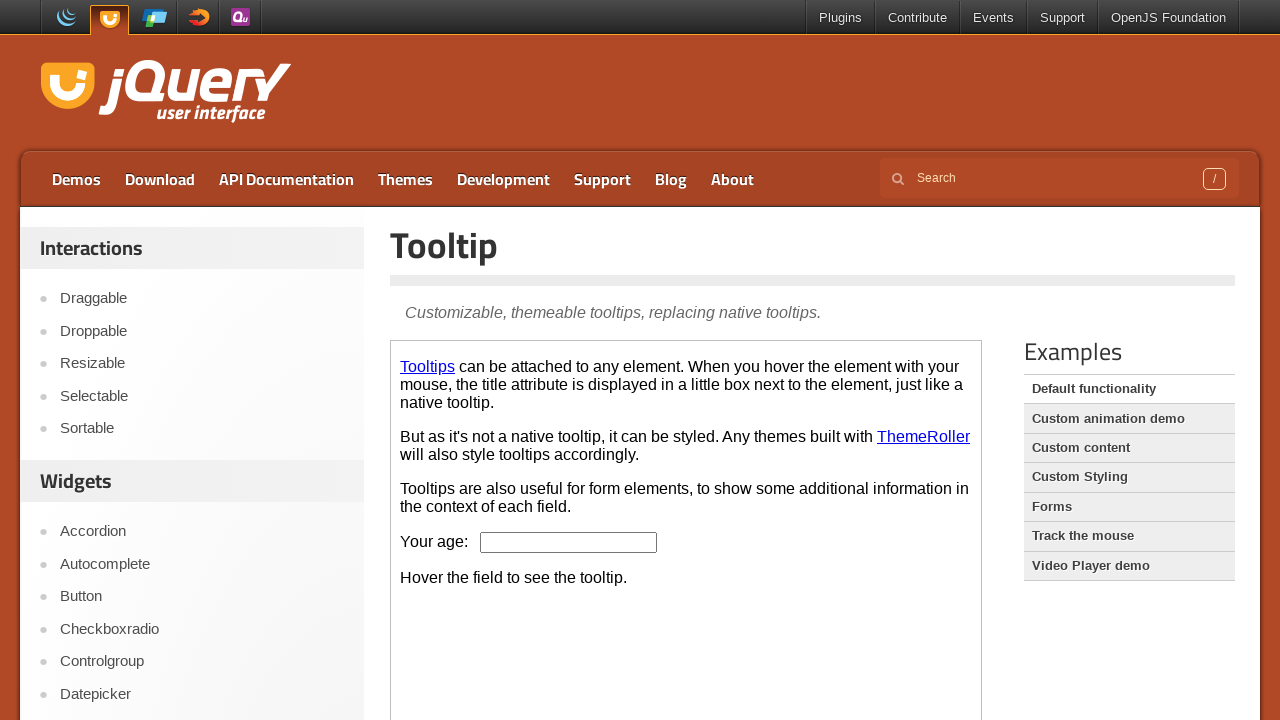

Navigated to jQuery UI Tooltip demo page
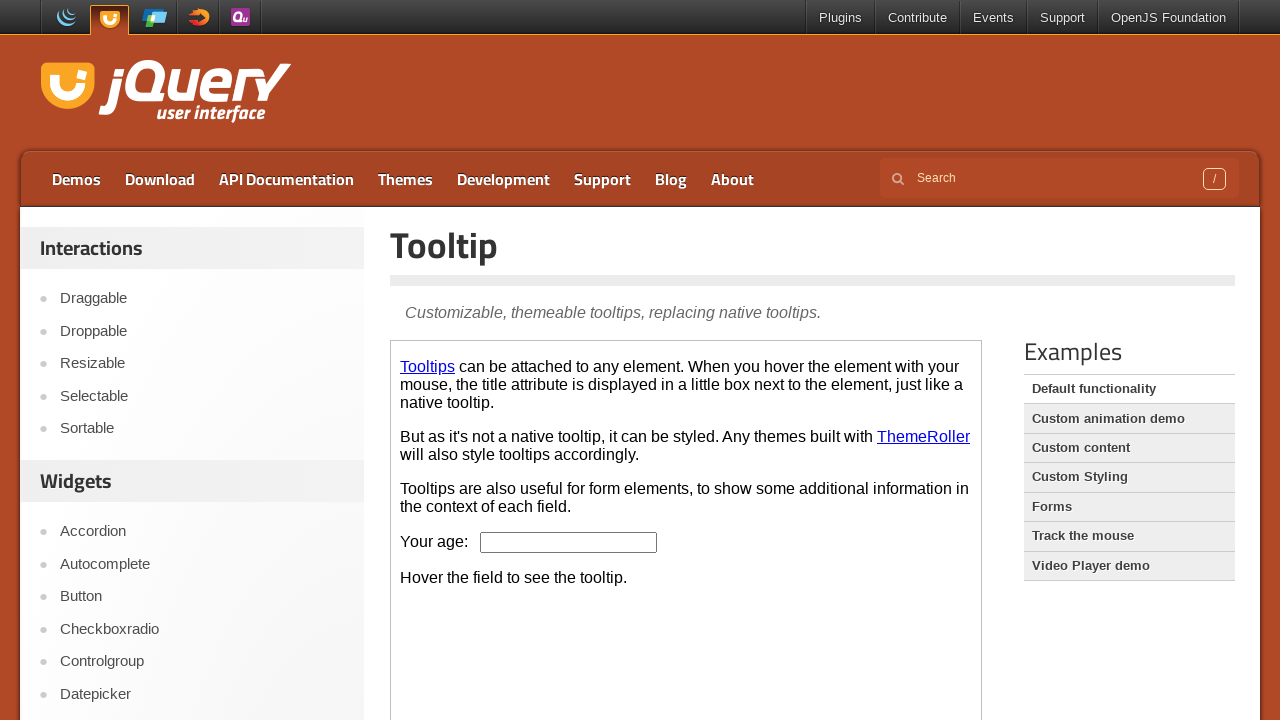

Maximized browser window to 1920x1080
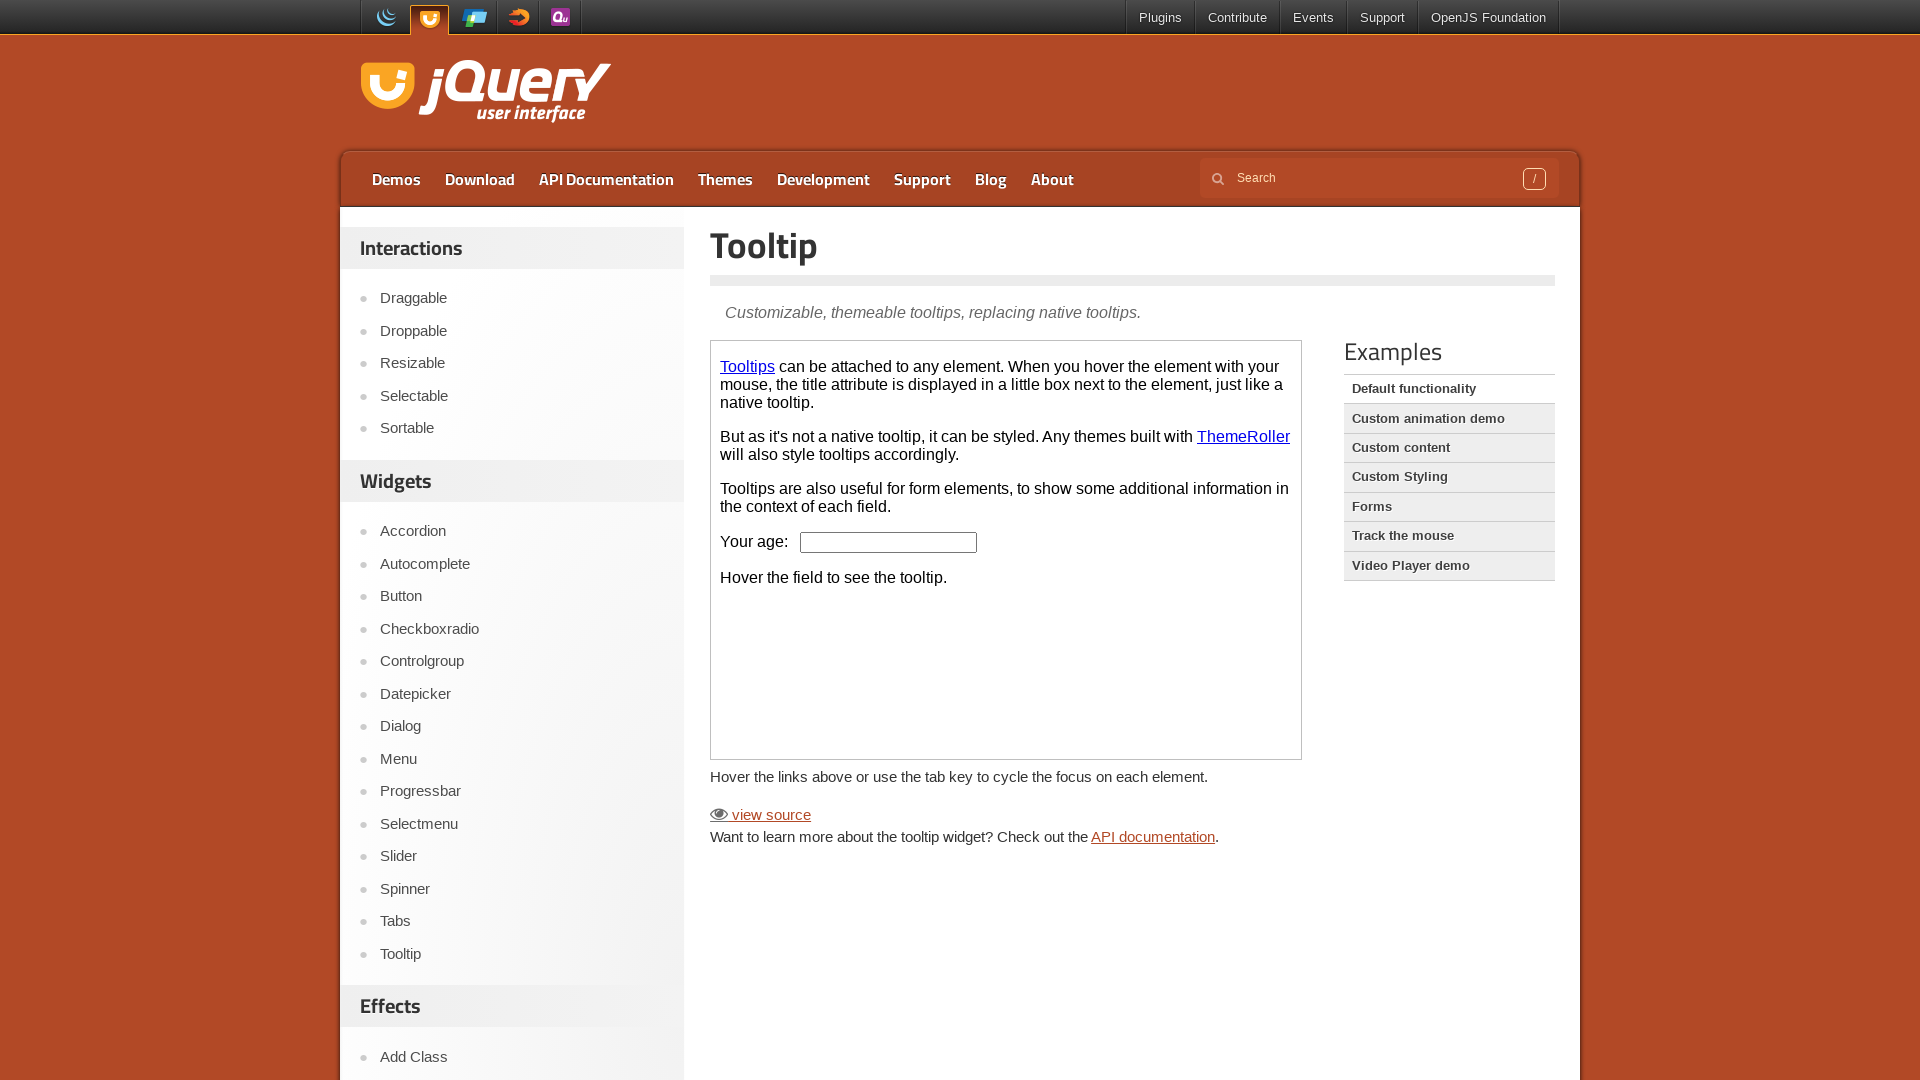

Opened new browser window
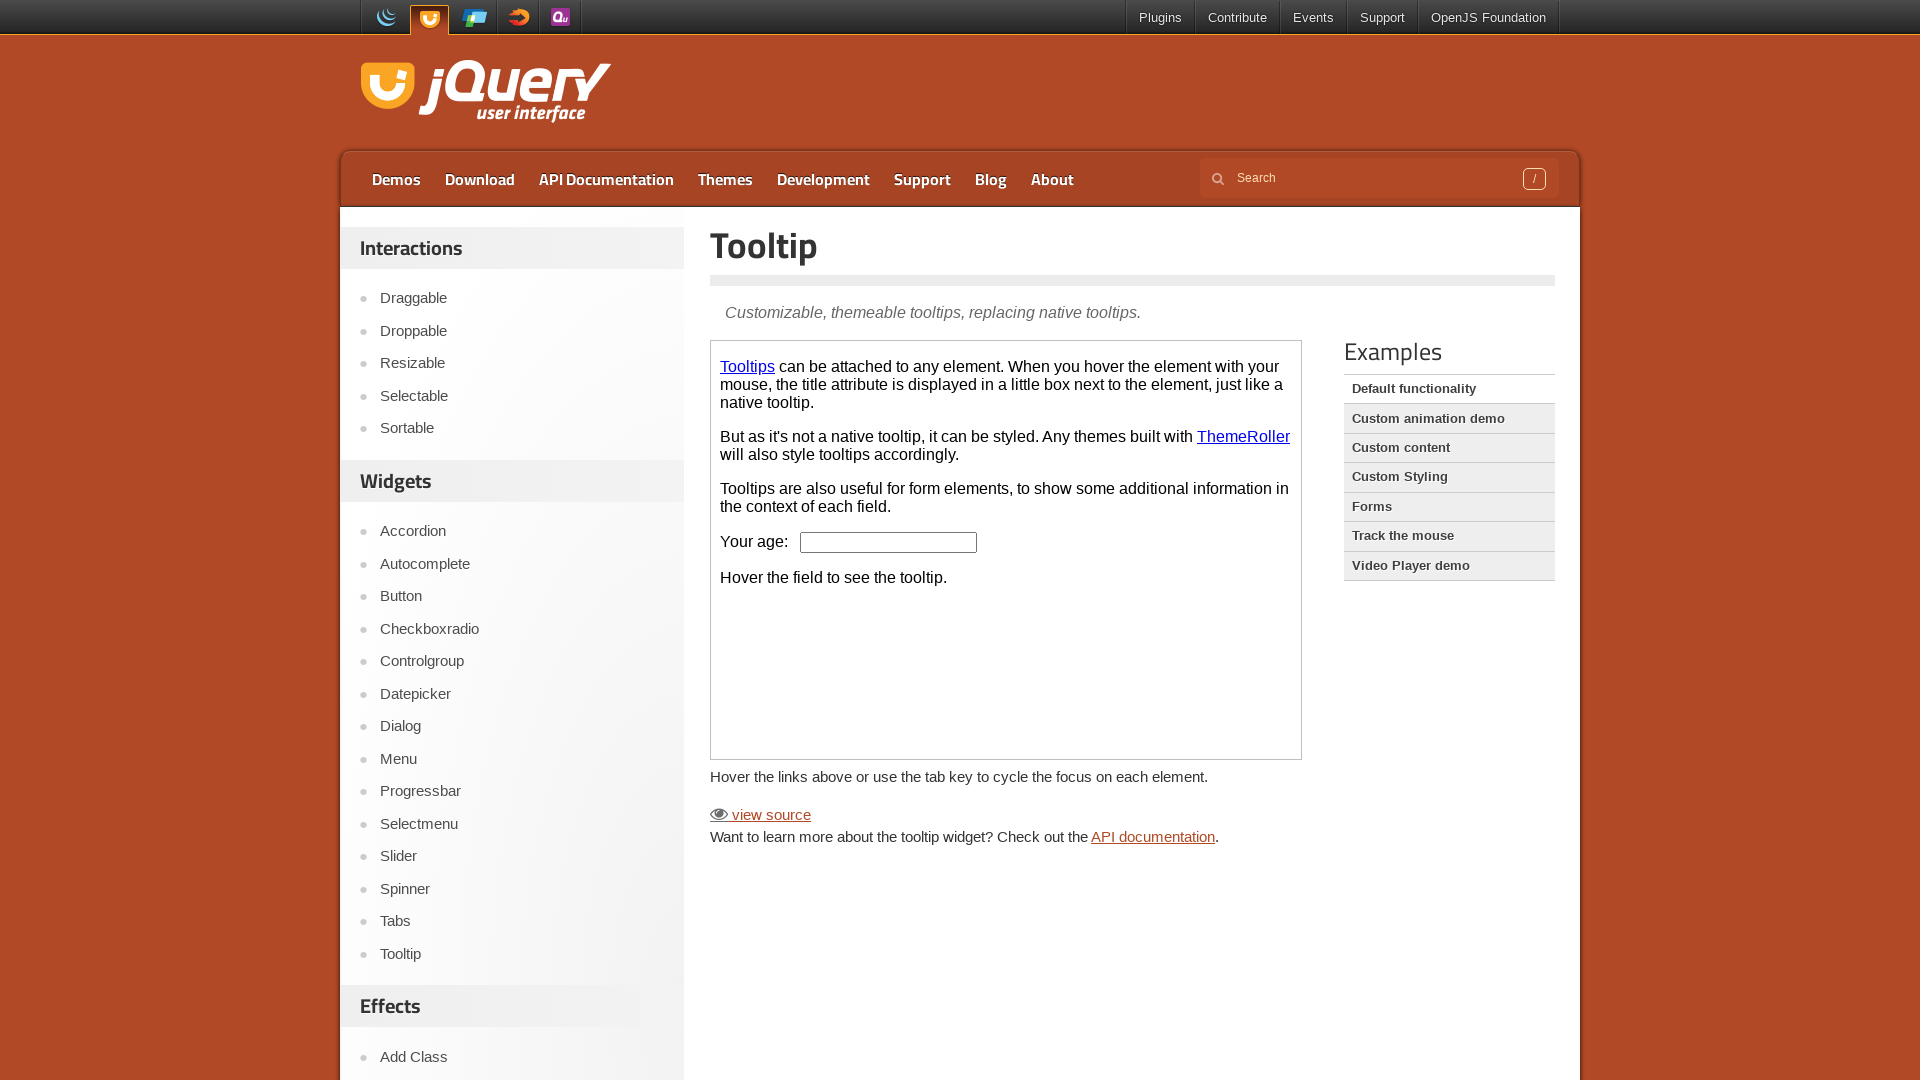

Navigated to jQuery UI Tooltip demo in new window
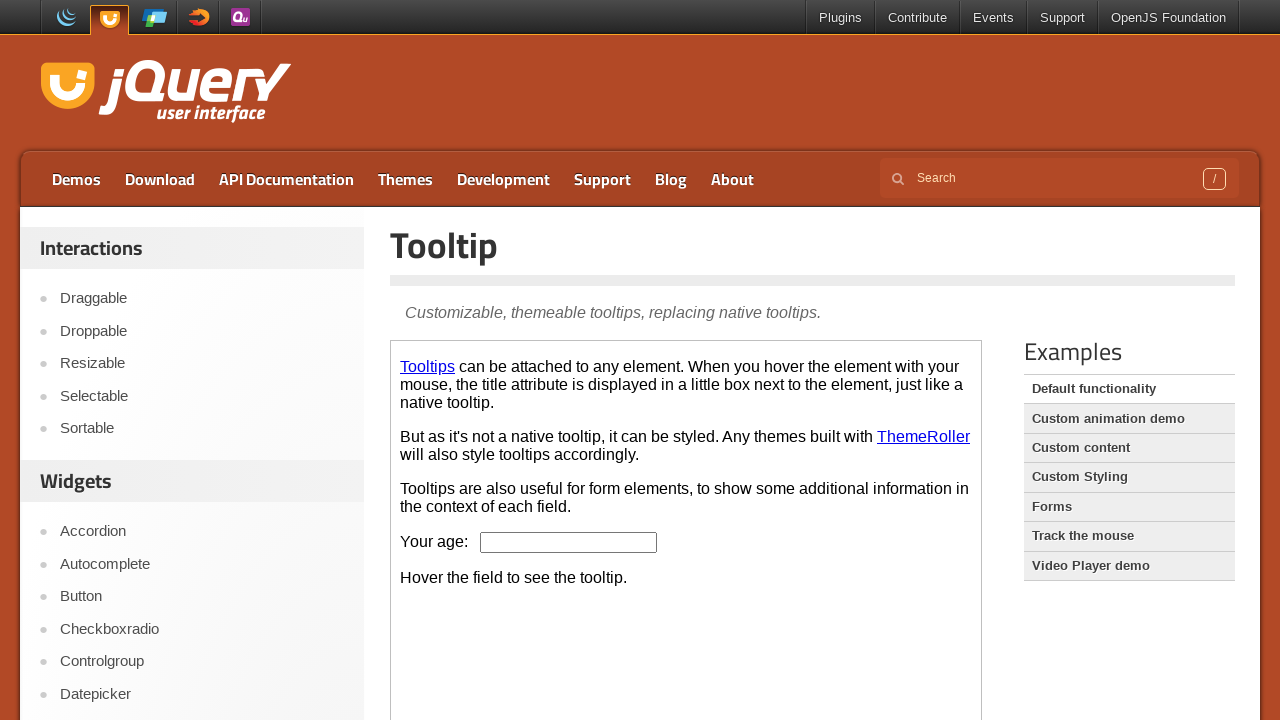

New window page loaded (domcontentloaded)
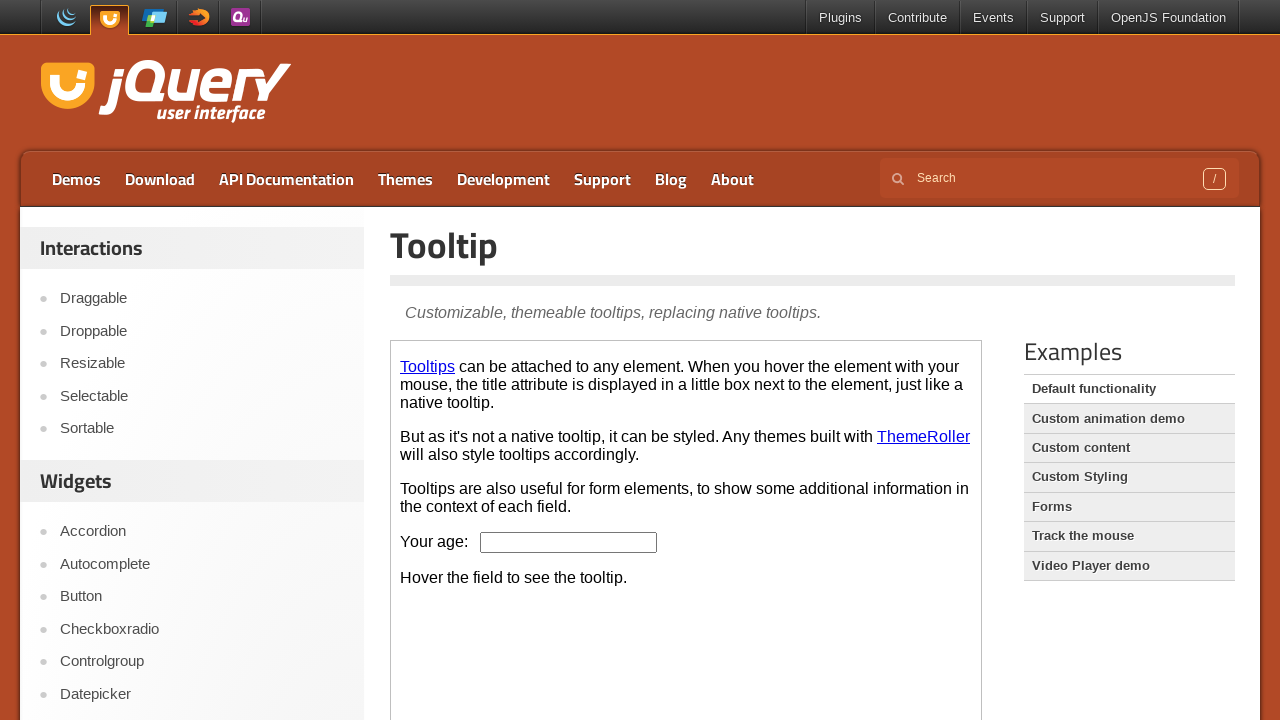

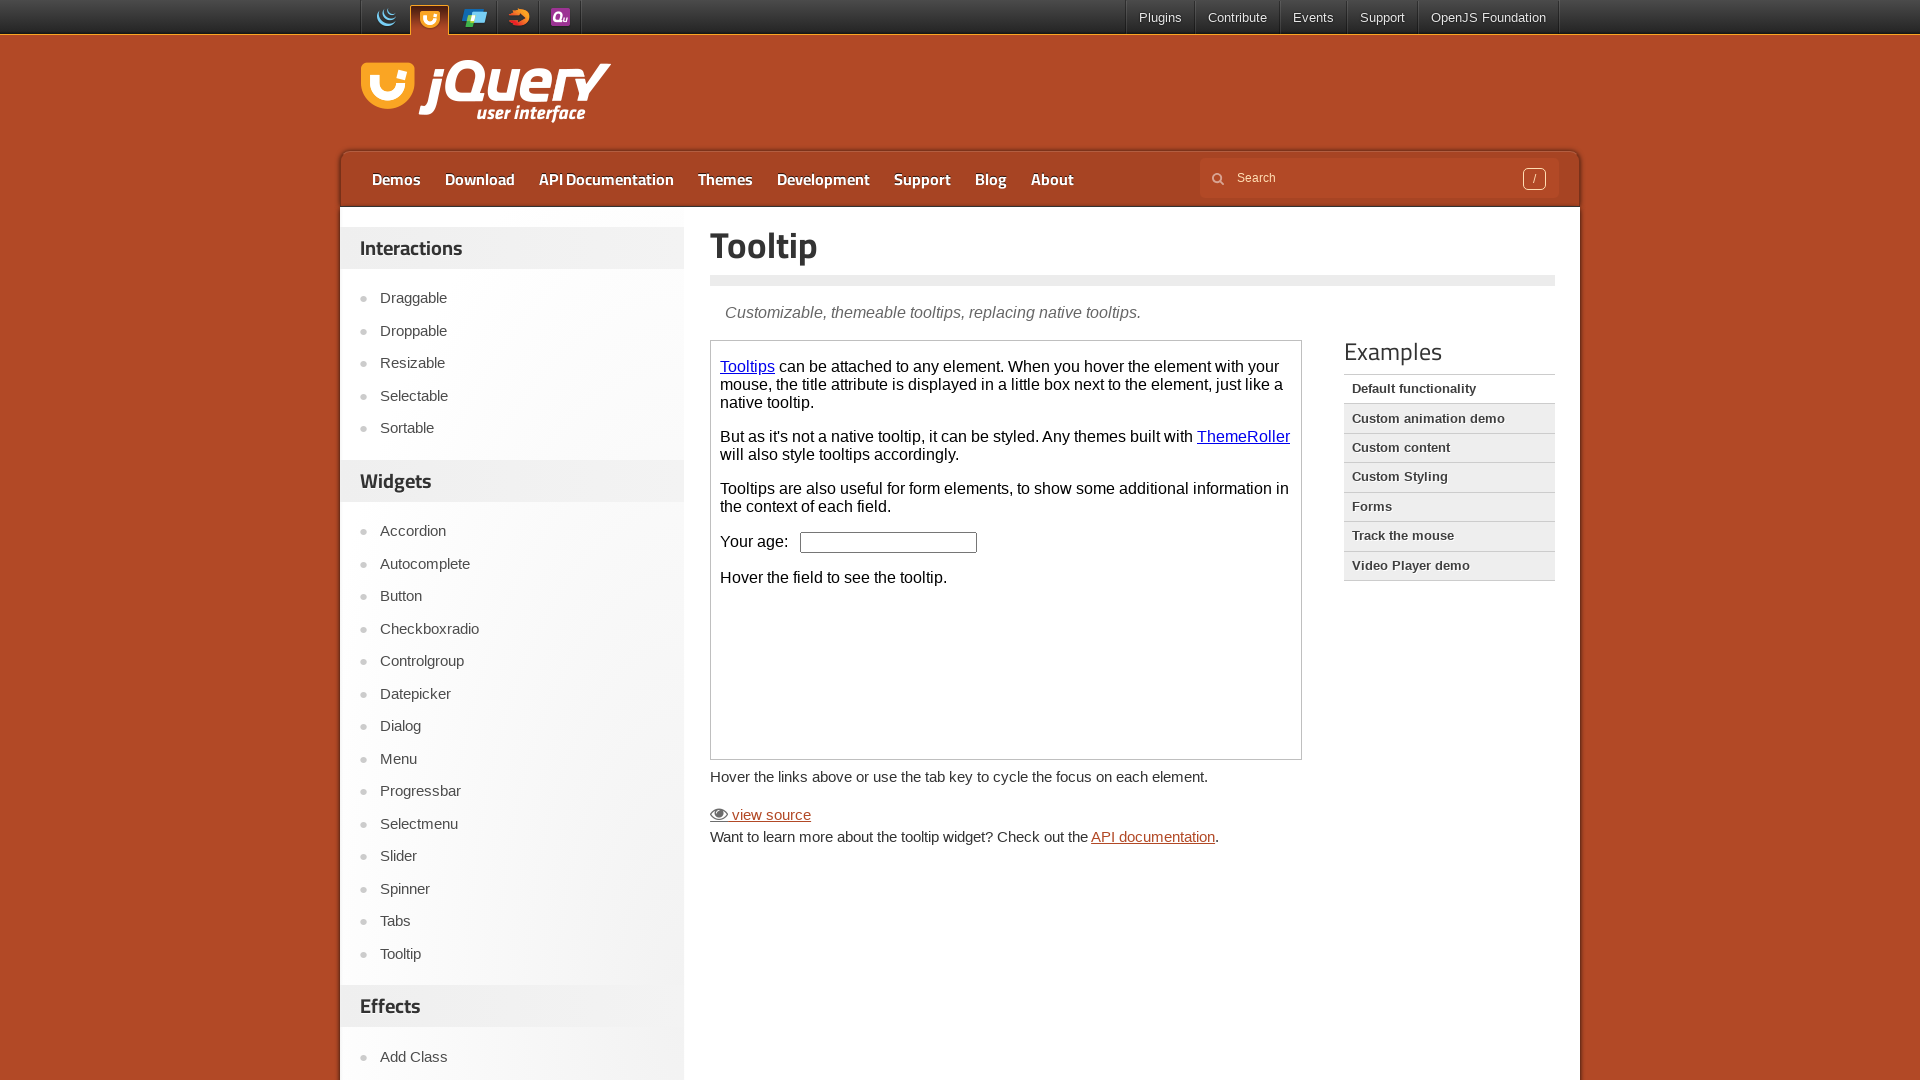